Tests right-click (context click) functionality on a button element and verifies that a confirmation message appears after the right-click action.

Starting URL: https://demoqa.com/buttons

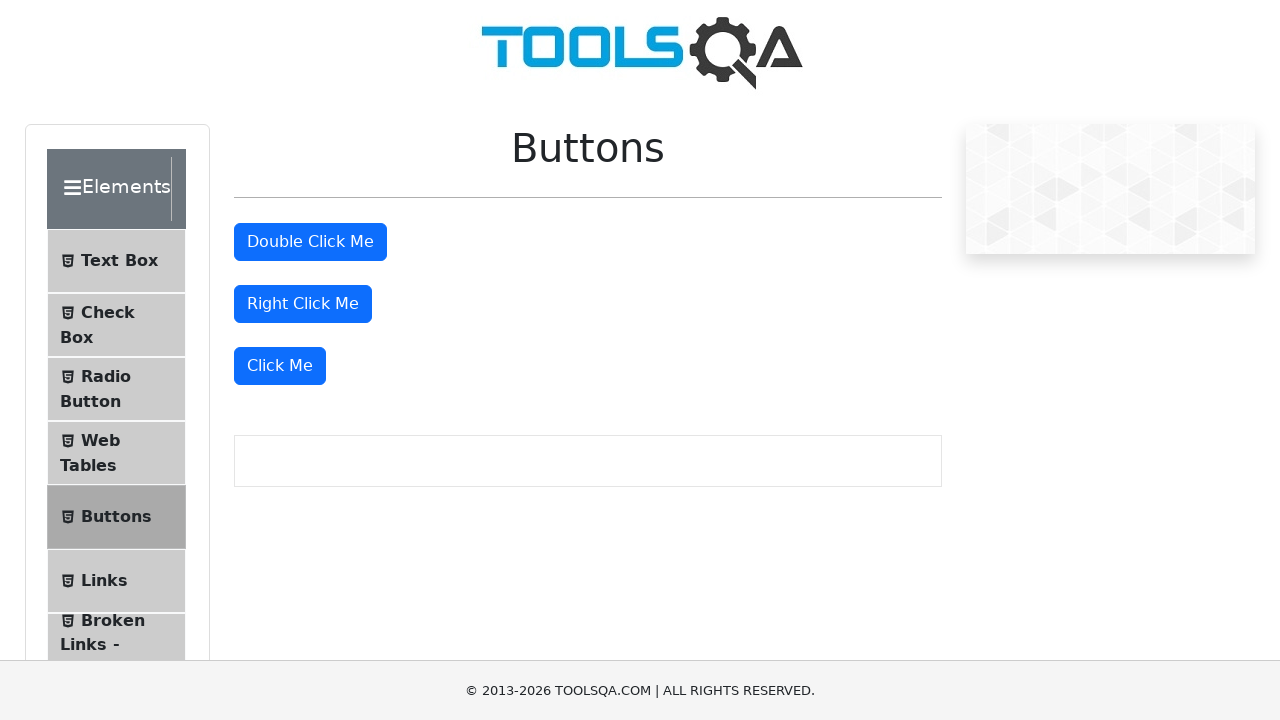

Right-click button element is visible
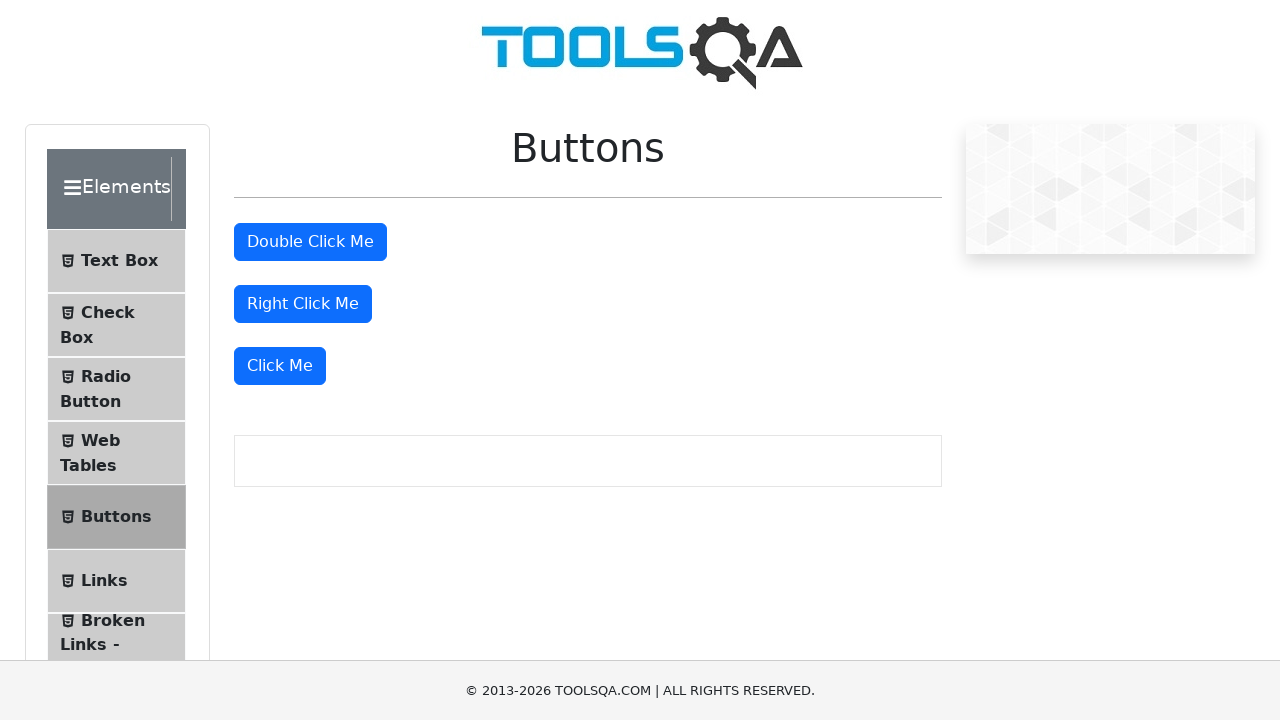

Right-clicked on the button element at (303, 304) on #rightClickBtn
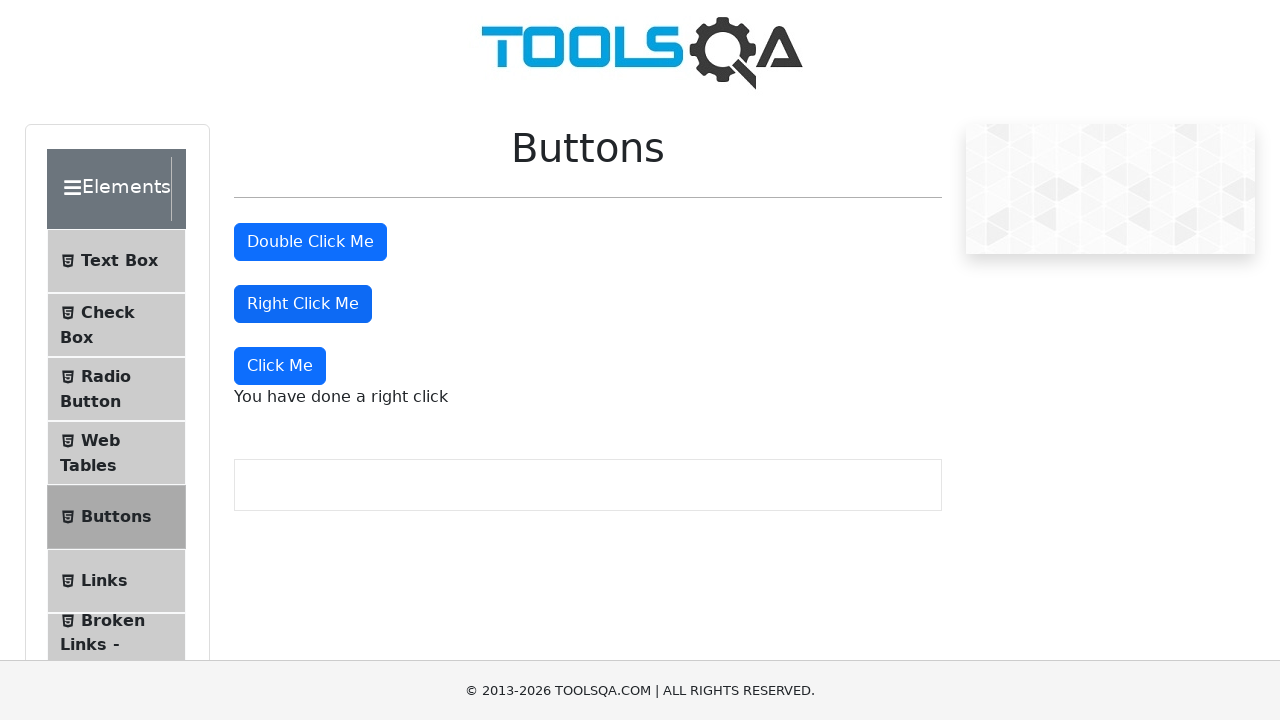

Right-click confirmation message element appeared
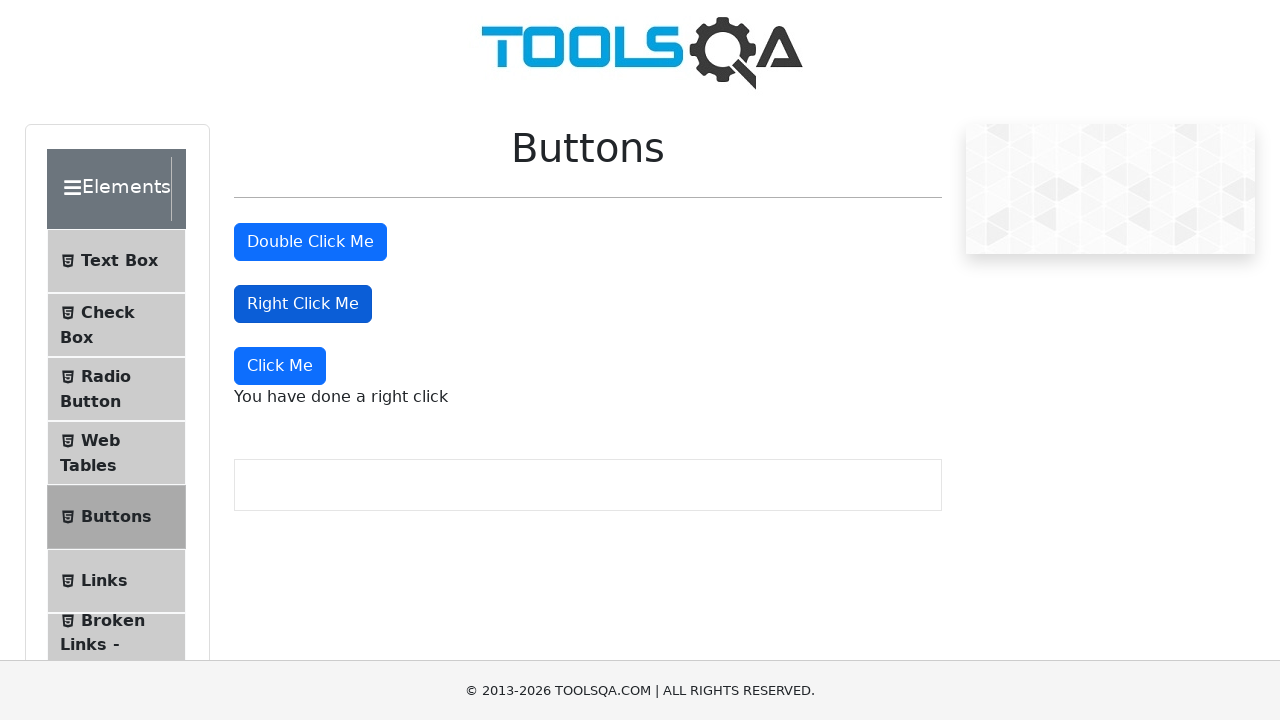

Retrieved right-click message: You have done a right click
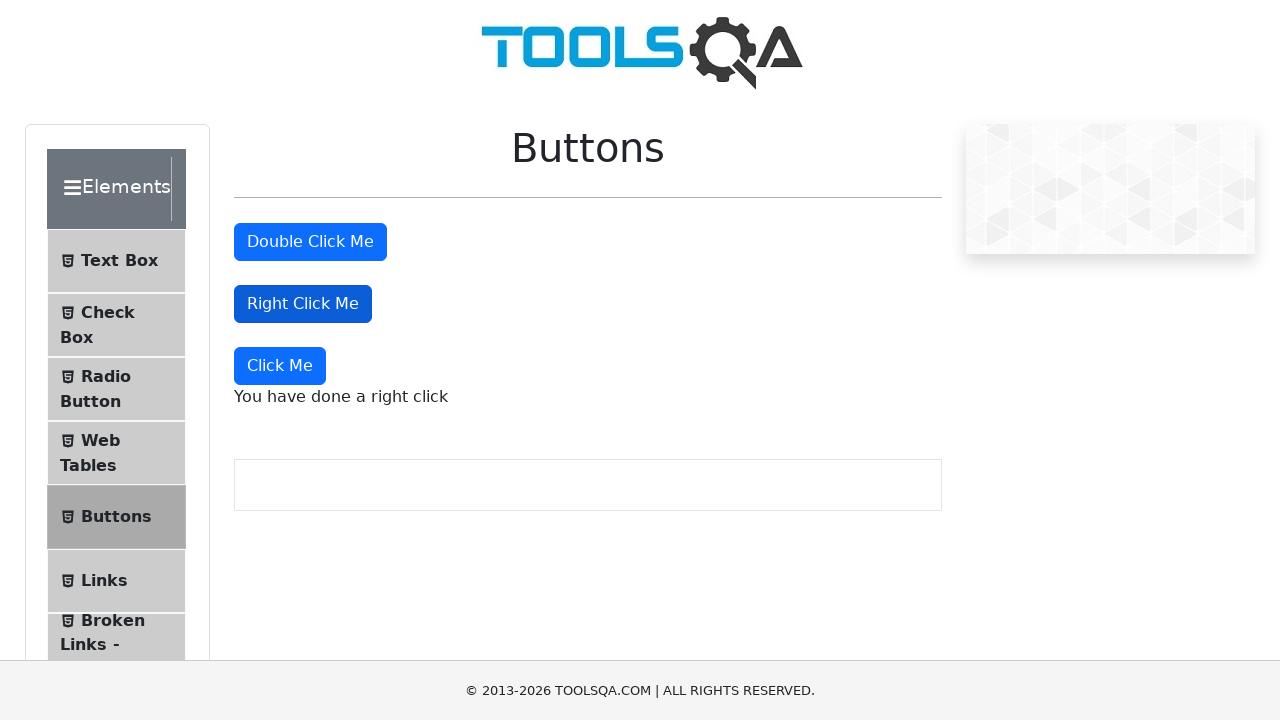

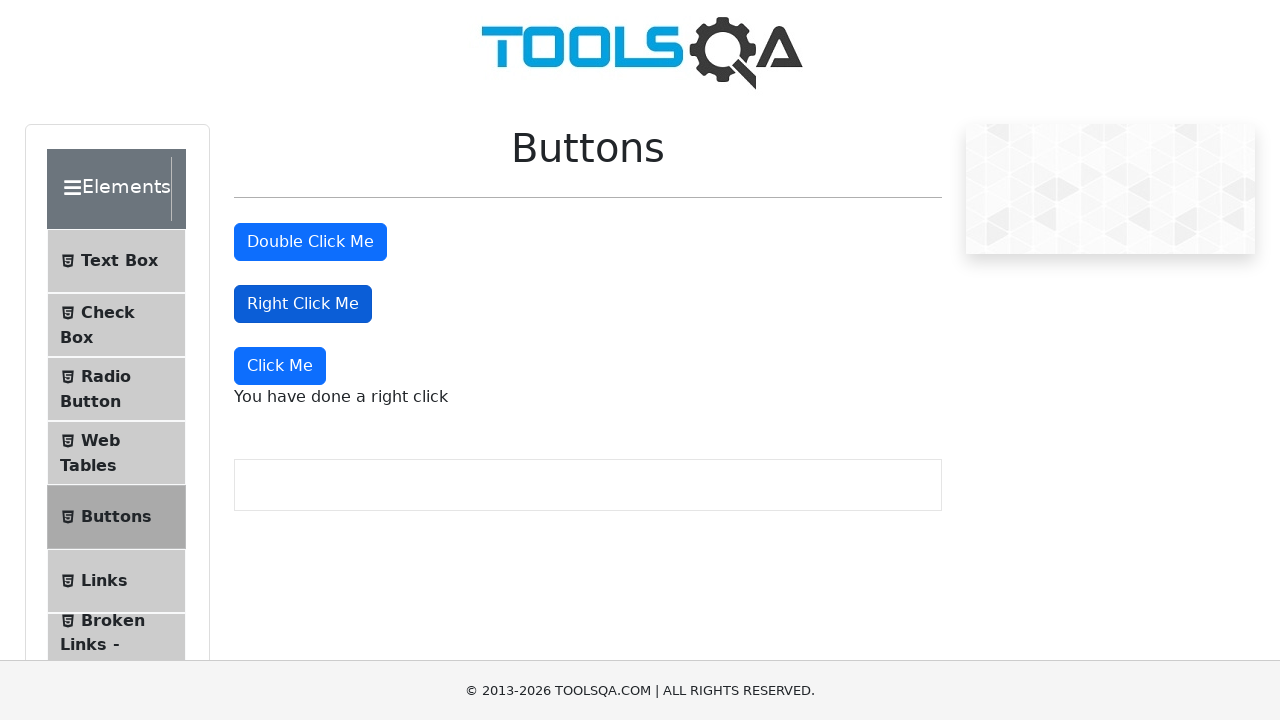